Searches for train tickets from Rome to Florence by filling the route form and selecting a date

Starting URL: https://www.italiarail.com/

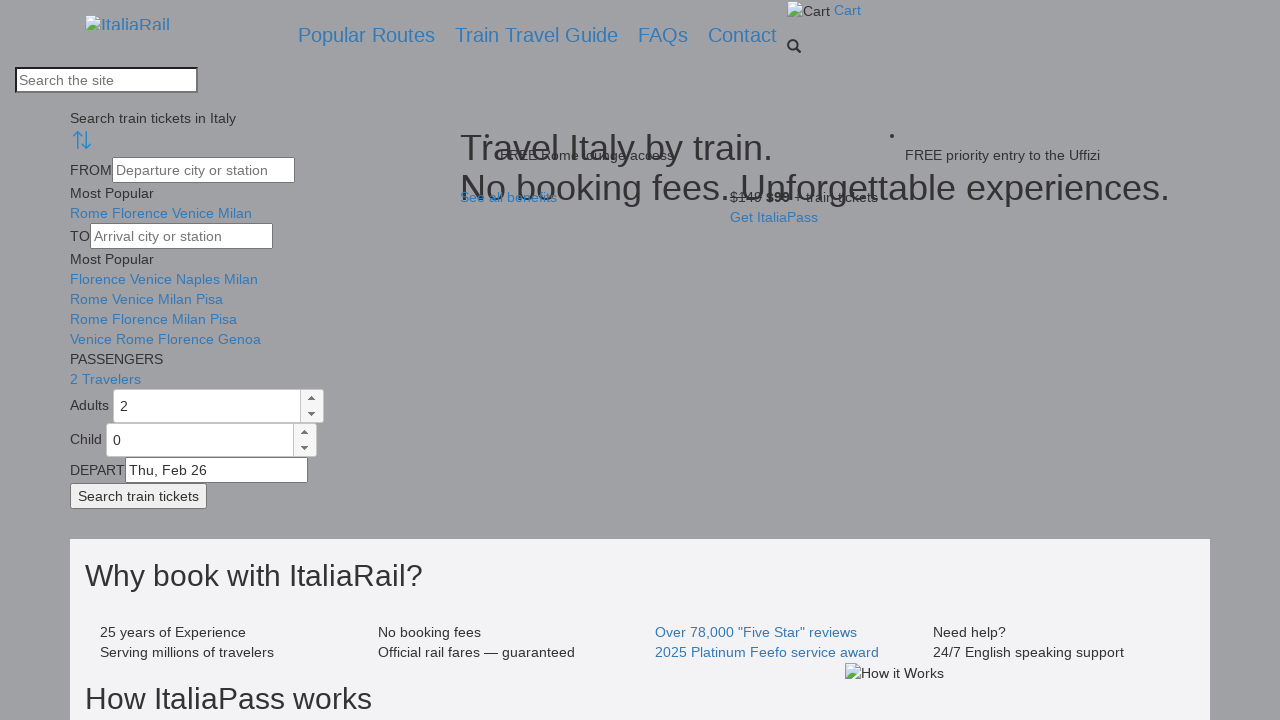

Filled origin field with 'Rome' on input[name='faresearch_route-origin']
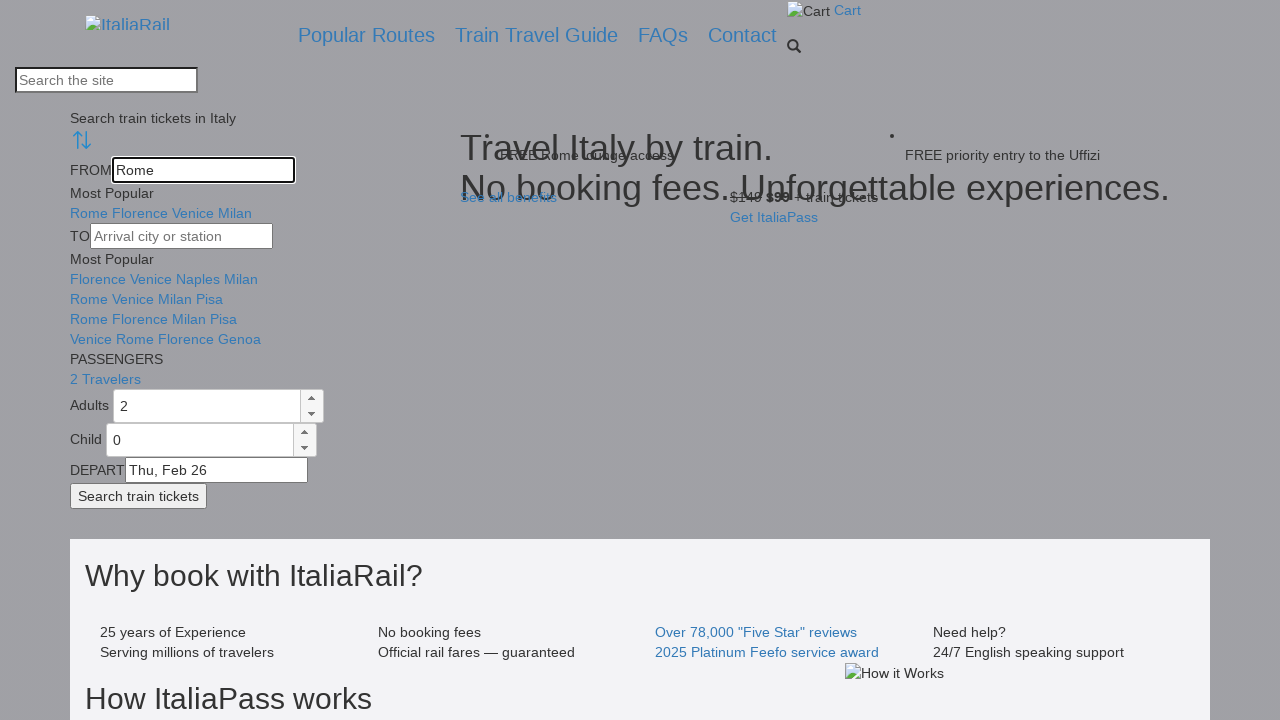

Filled destination field with 'Florence' on input[name='faresearch_route-destination']
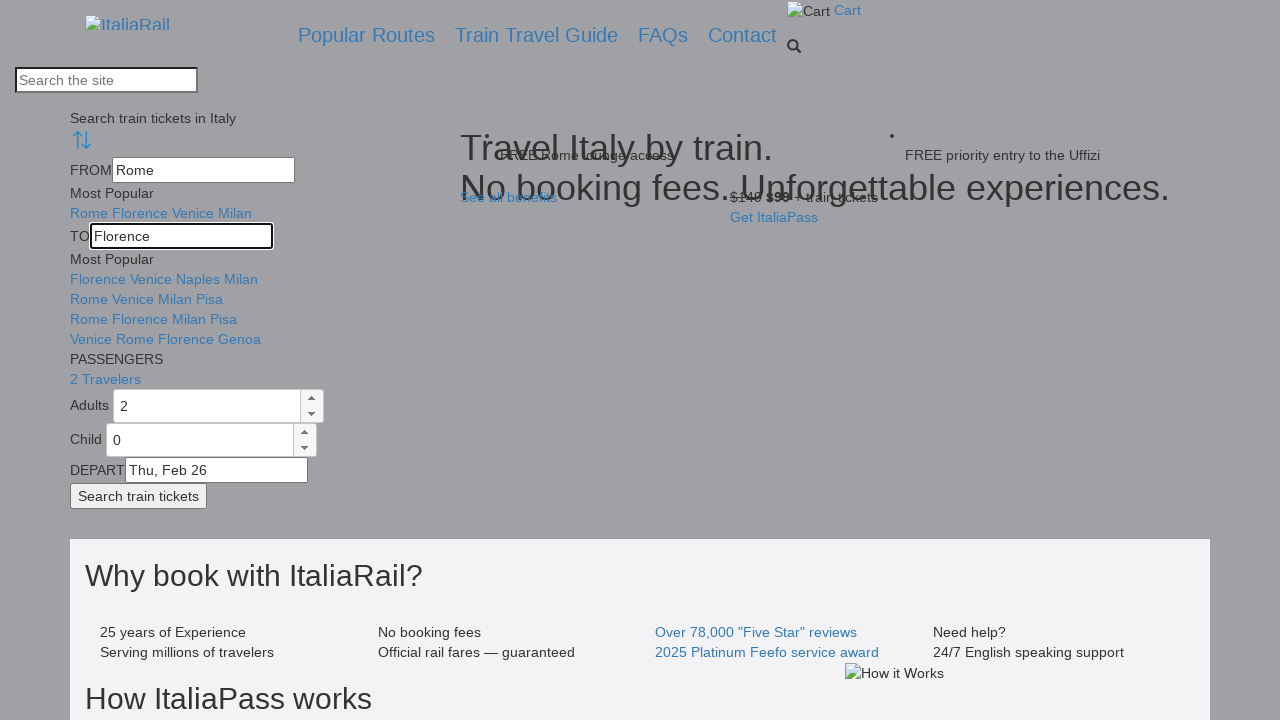

Clicked departure date field to open calendar at (216, 470) on input[name='faresearch_route-departure_date']
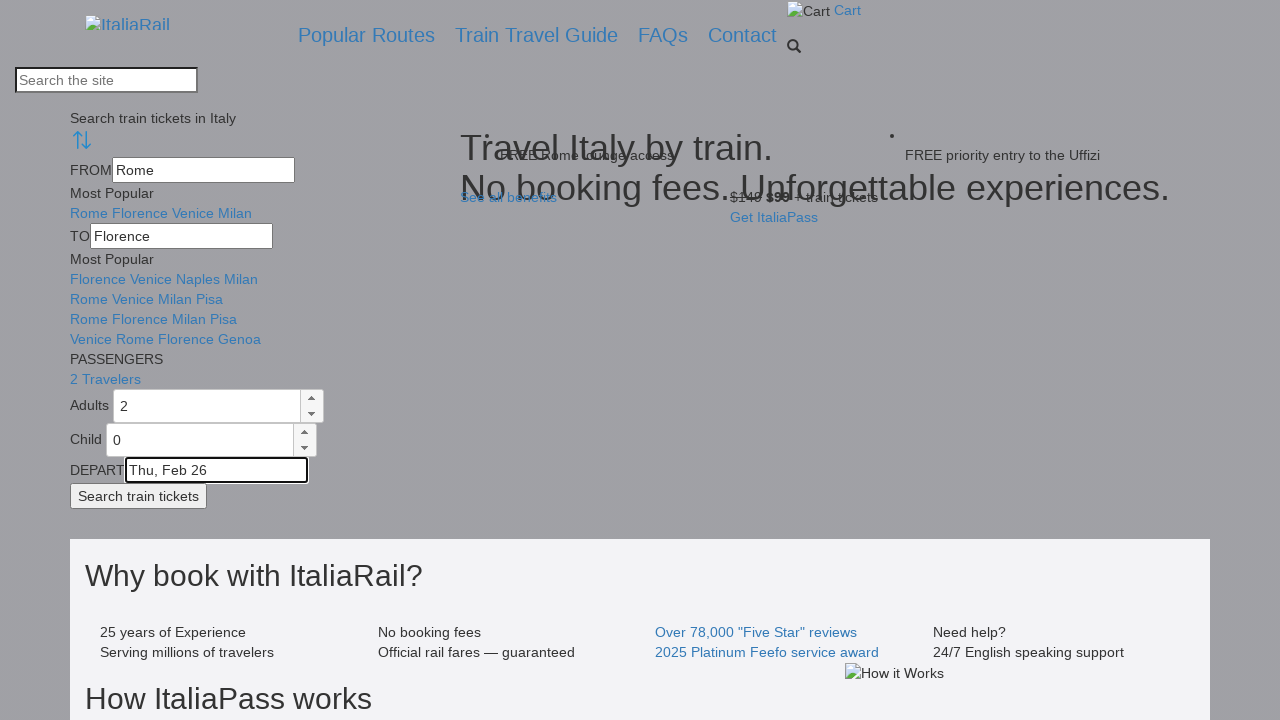

Selected date 23 from calendar at (655, 360) on a:has-text('23')
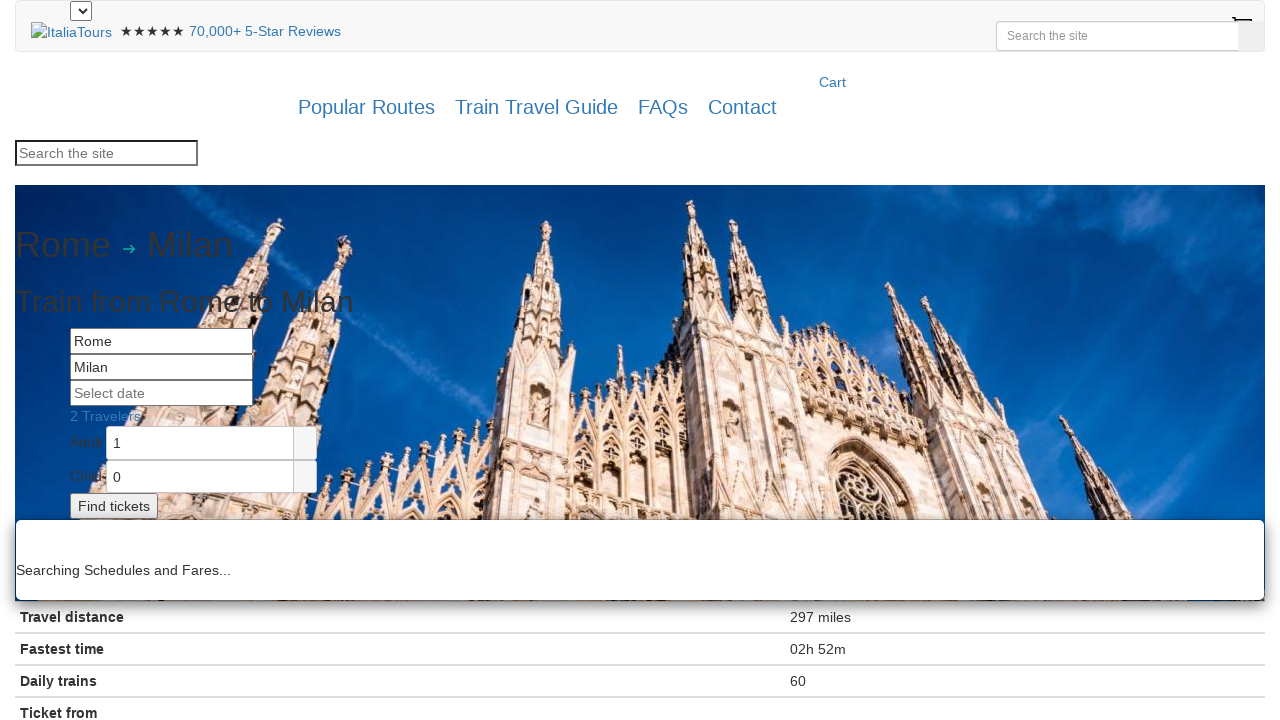

Submitted ticket search form for Rome to Florence on #submit
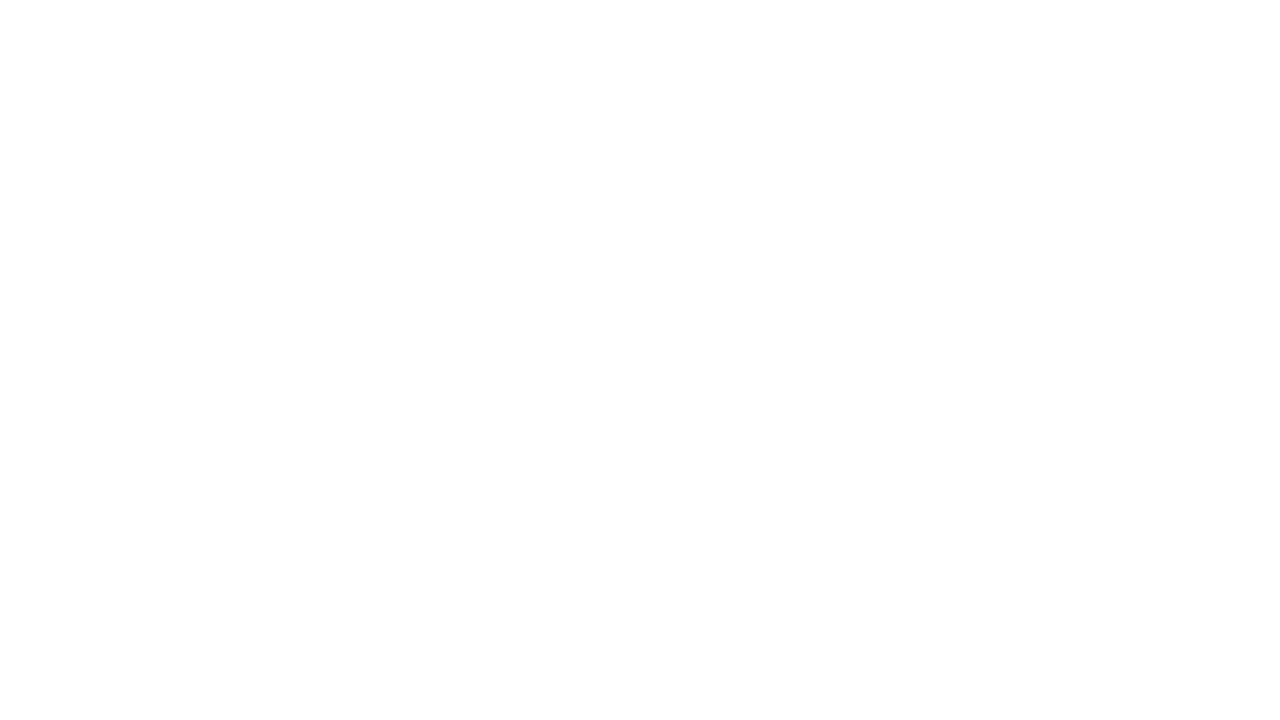

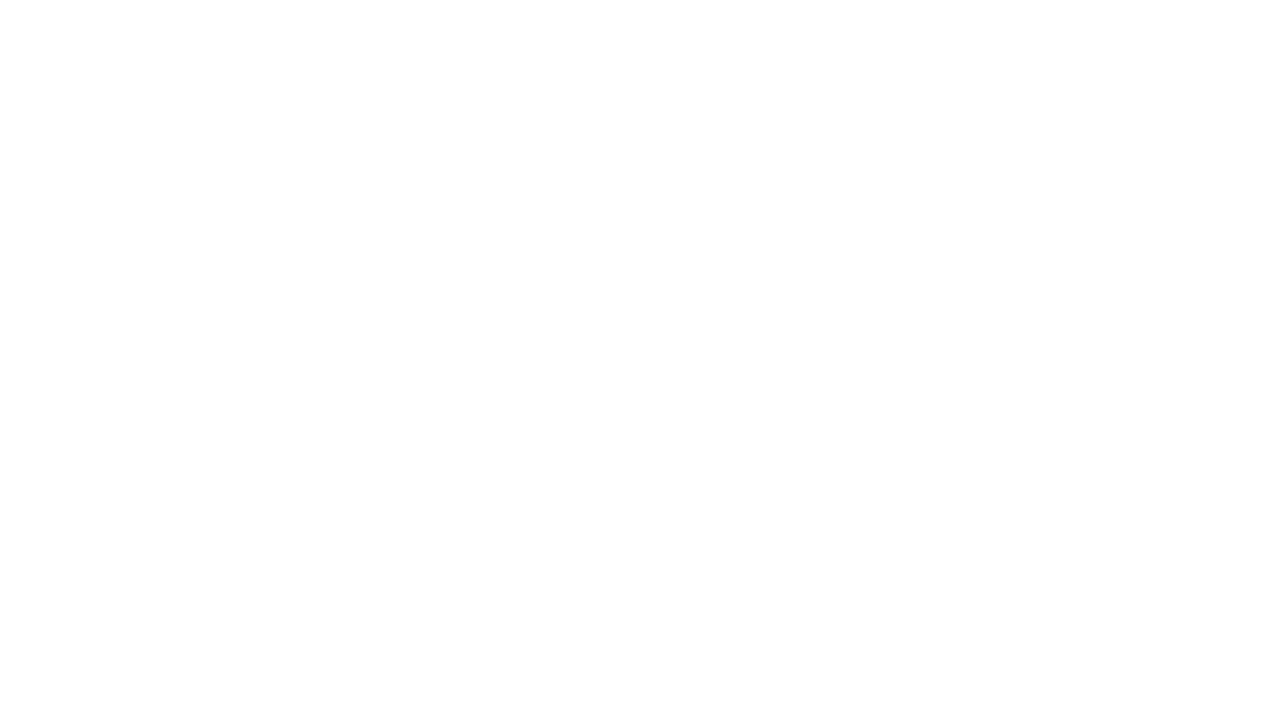